Tests contact form submission with invalid email format to verify email validation

Starting URL: https://www.demoblaze.com/

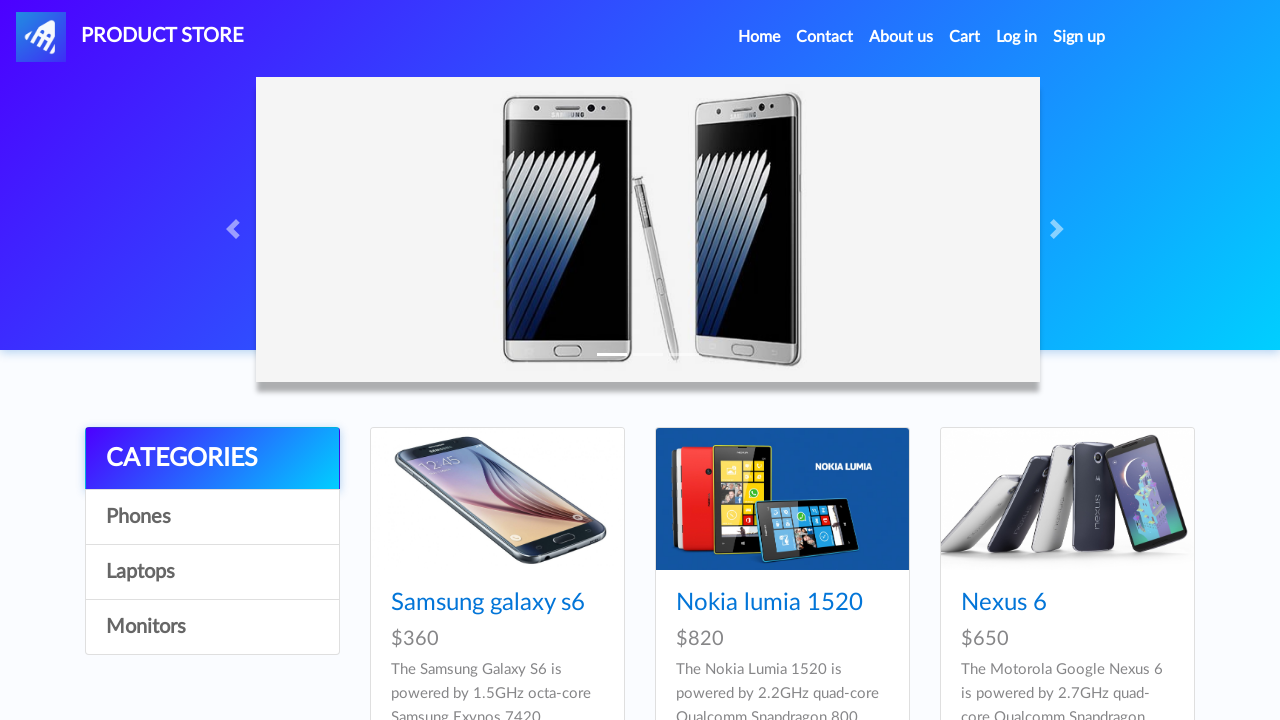

Clicked Contact link to open contact modal at (825, 37) on a:has-text('Contact')
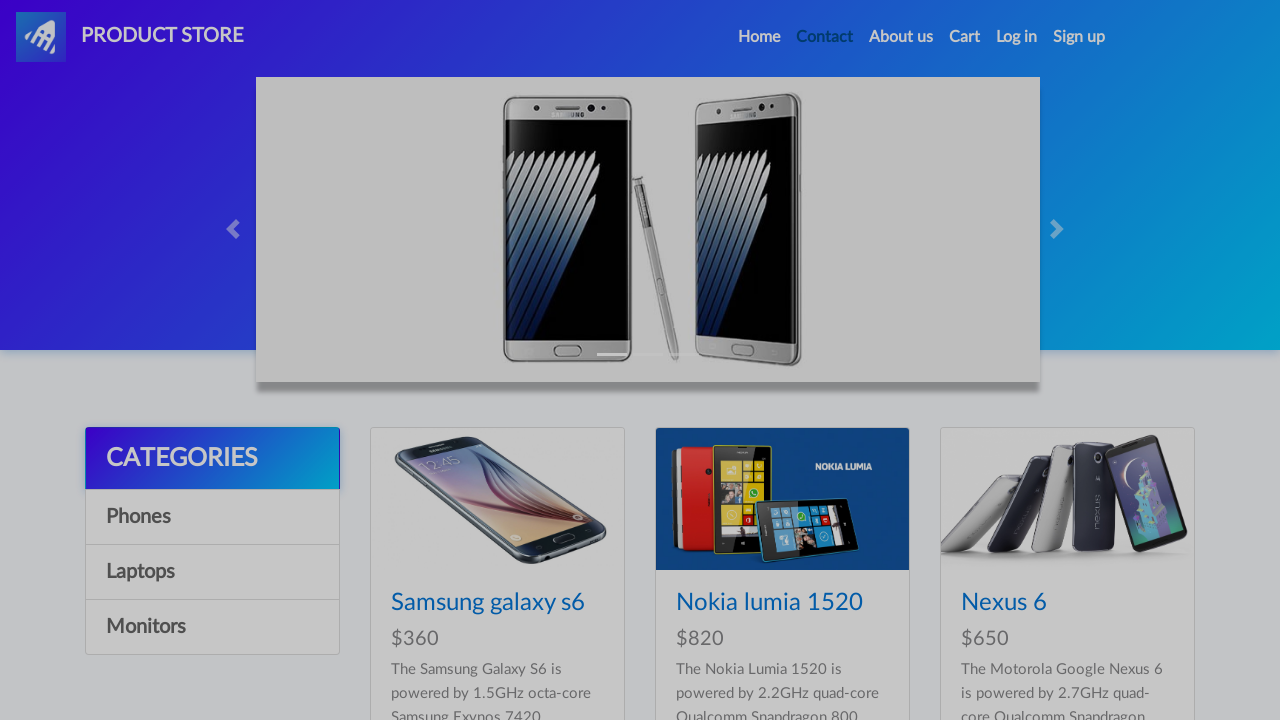

Contact modal is now visible
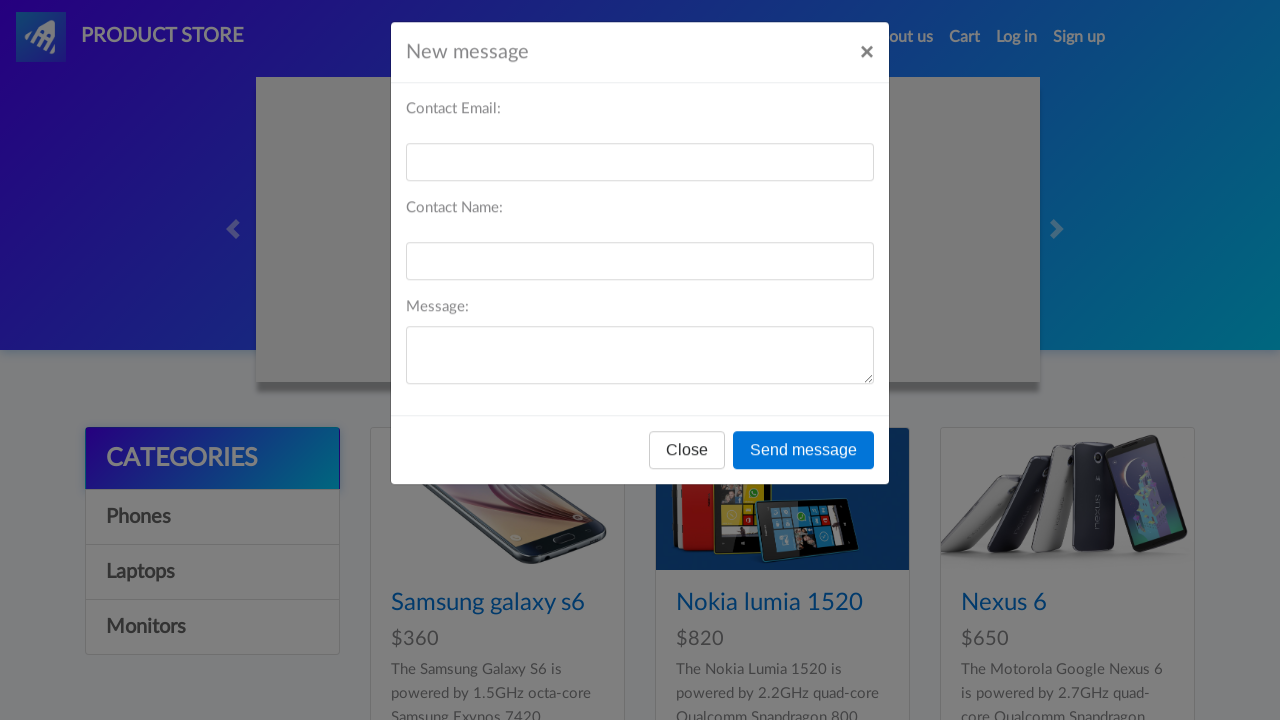

Filled email field with invalid email format 'invalid-email' on #recipient-email
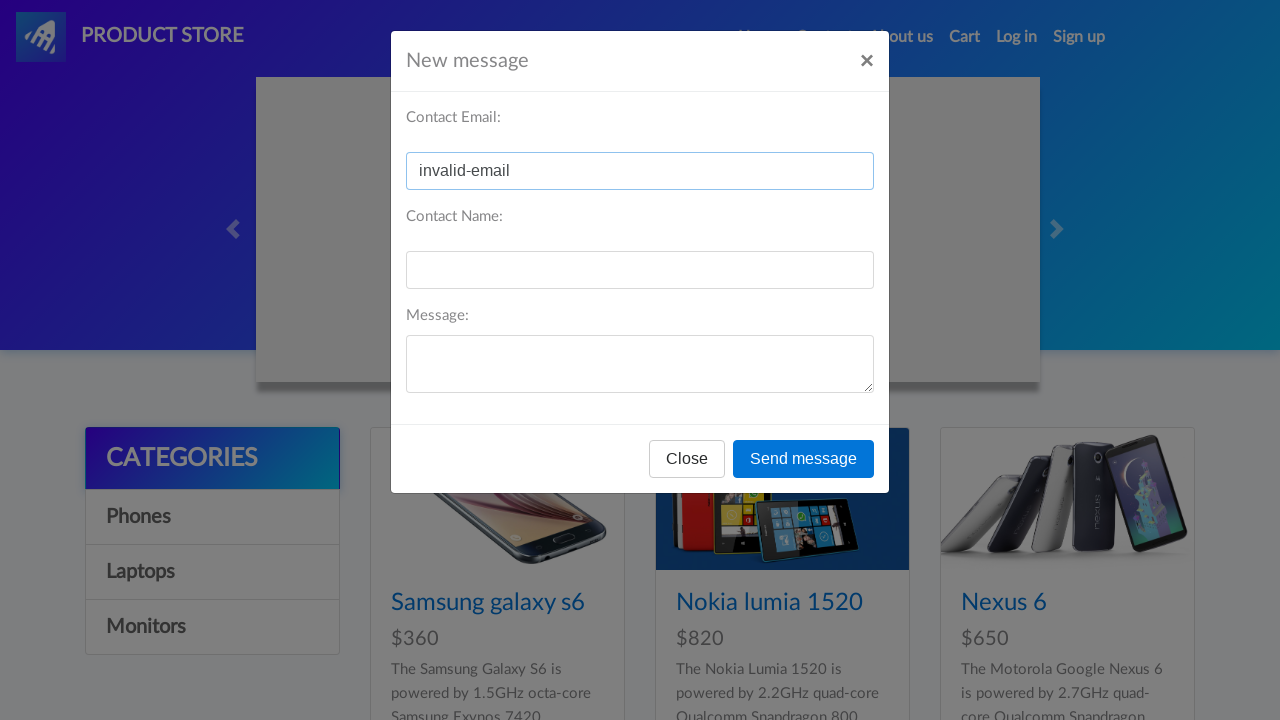

Filled name field with 'Test User' on #recipient-name
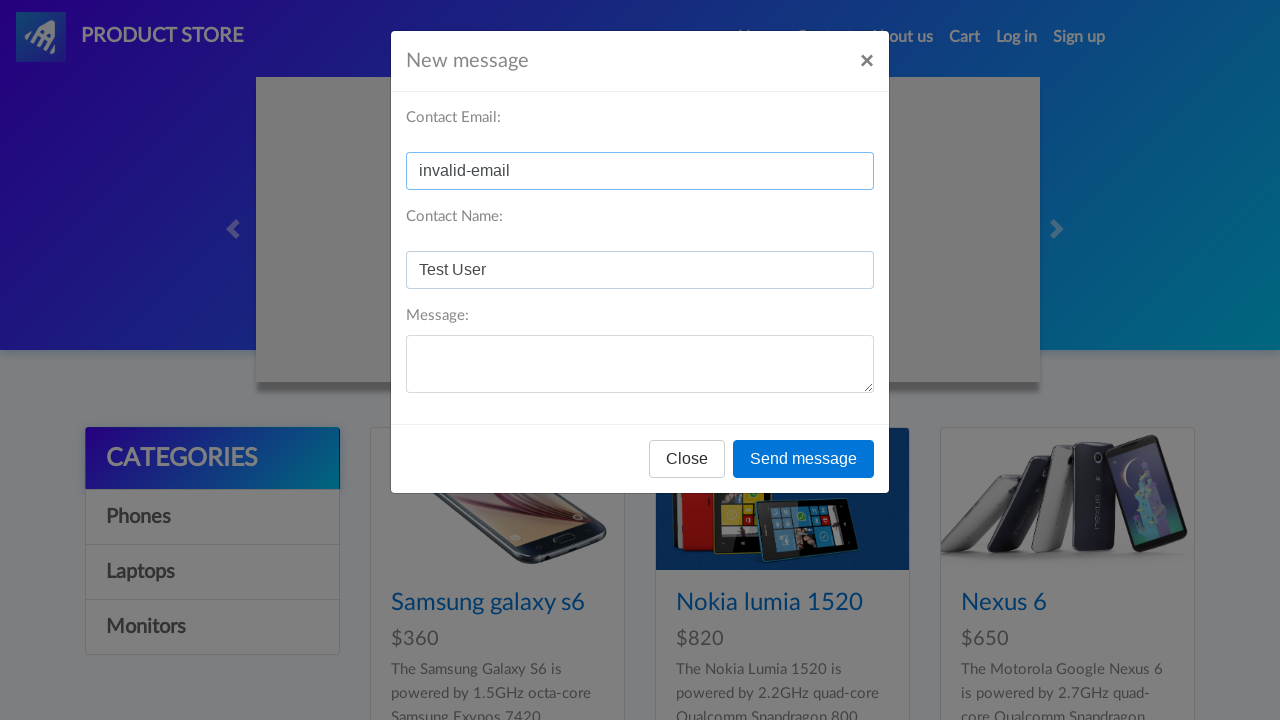

Filled message field with test message on #message-text
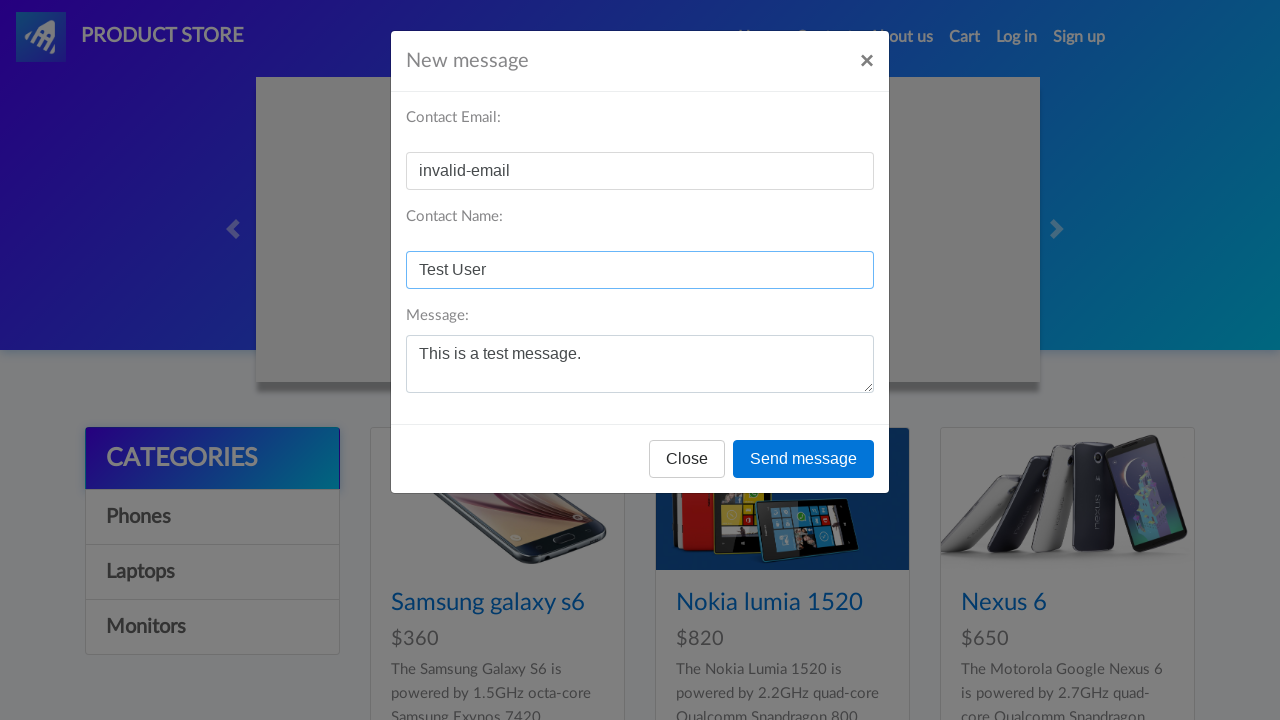

Clicked Send message button to submit contact form at (804, 459) on button:has-text('Send message')
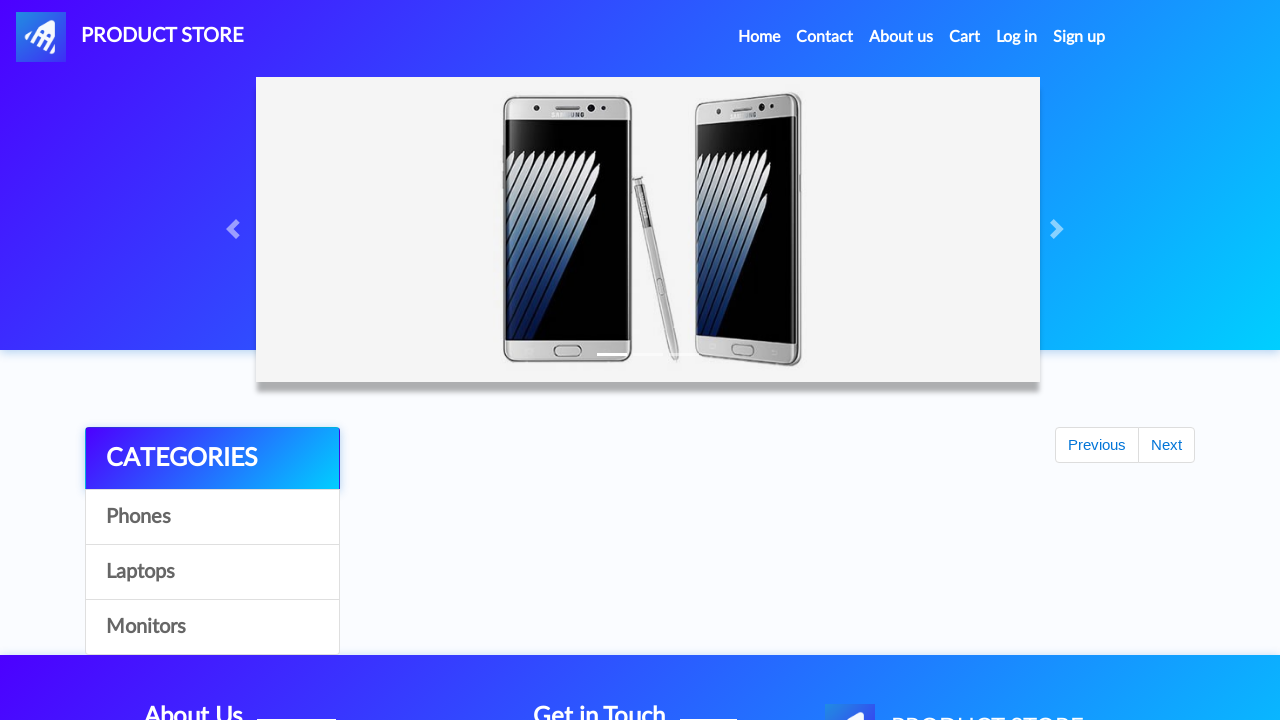

Set up dialog handler to accept alerts
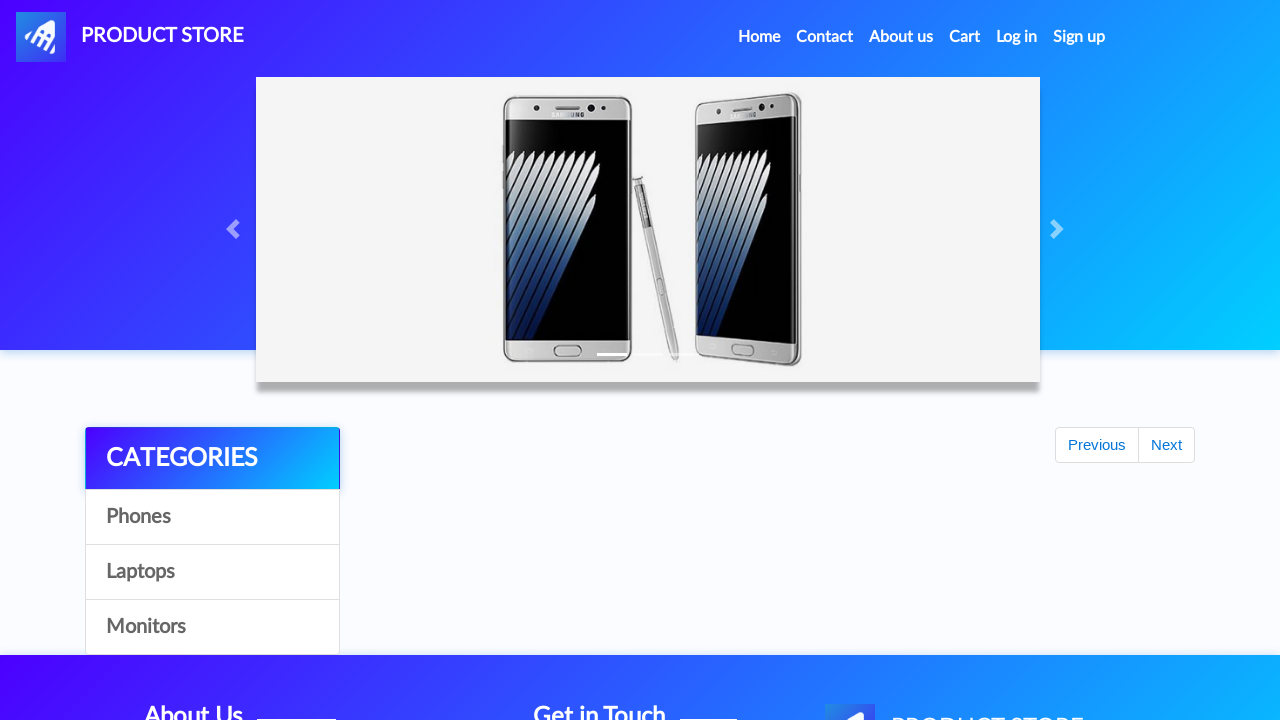

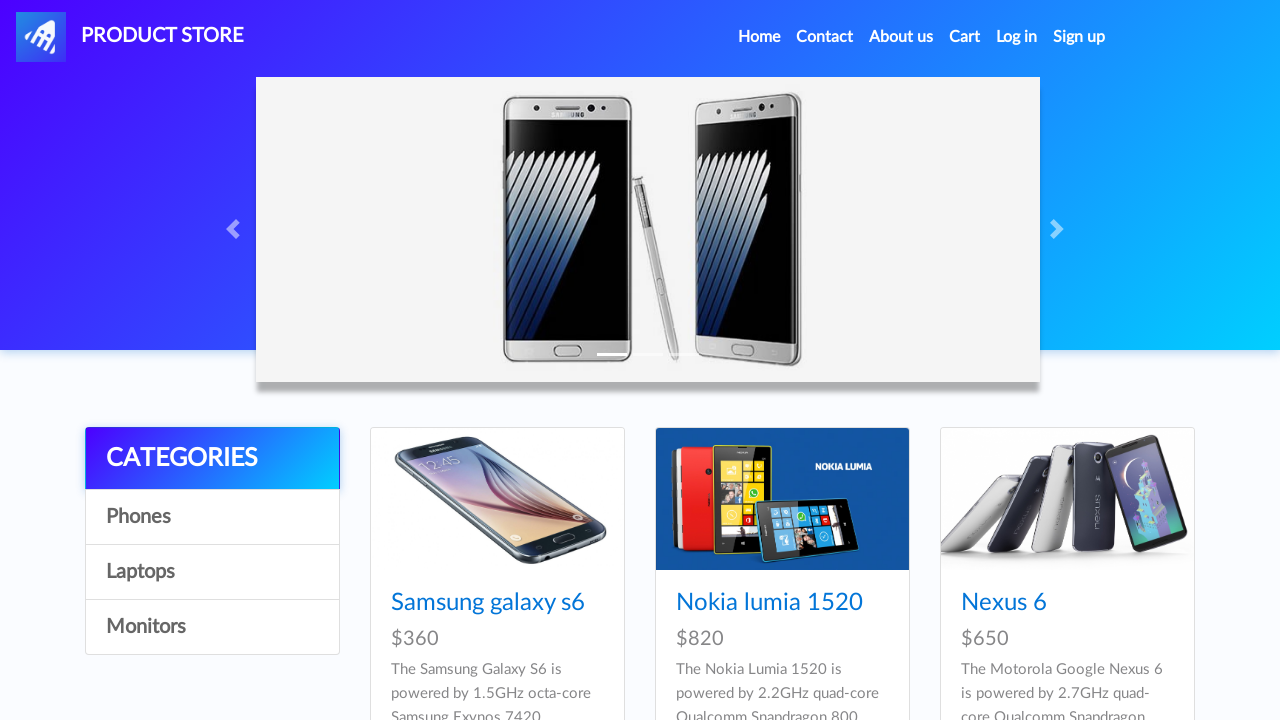